Tests JavaScript confirm alert popup handling by clicking a button that triggers a confirm dialog, retrieving the alert text, and accepting the alert.

Starting URL: https://demoqa.com/alerts

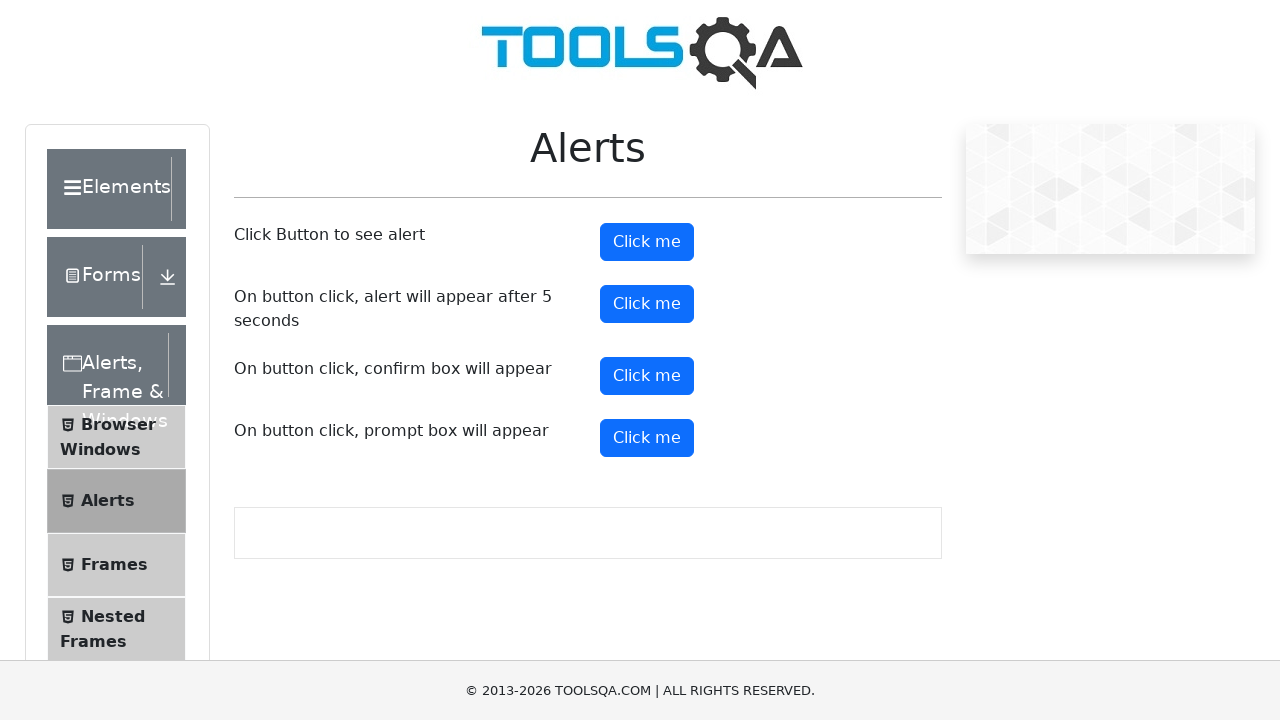

Clicked confirm button to trigger alert popup at (647, 376) on #confirmButton
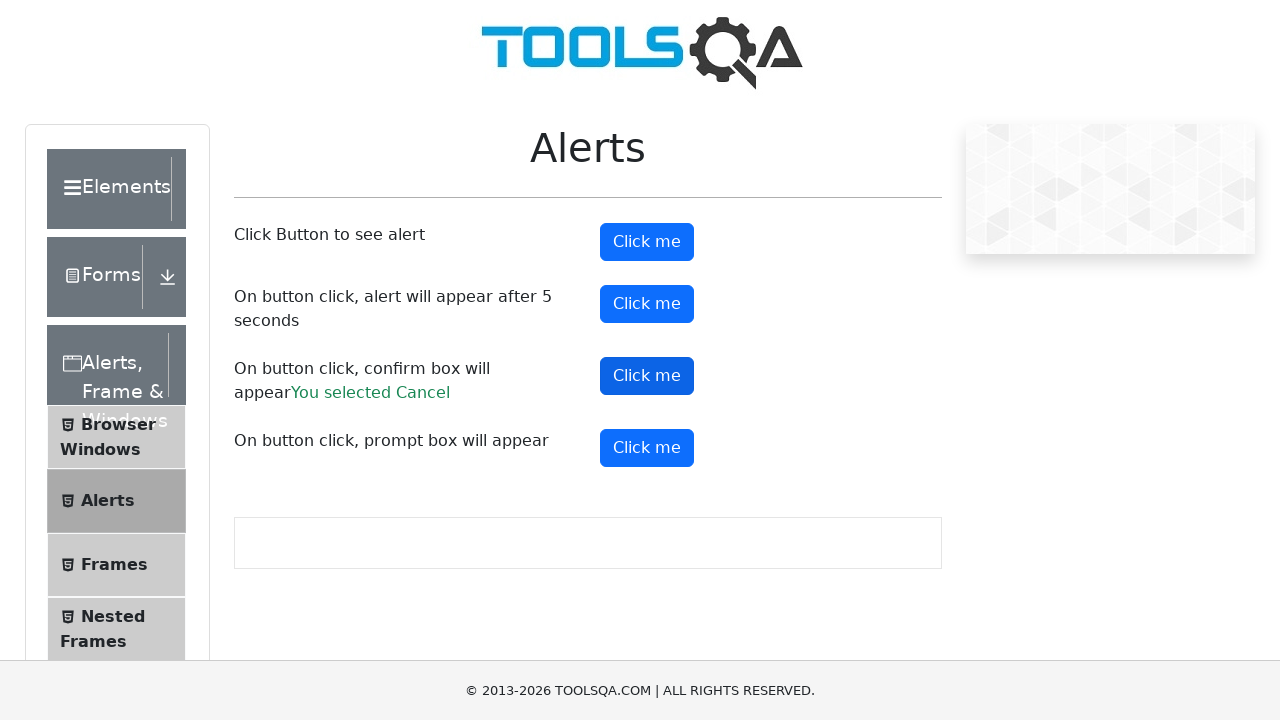

Set up dialog handler to accept confirm dialogs
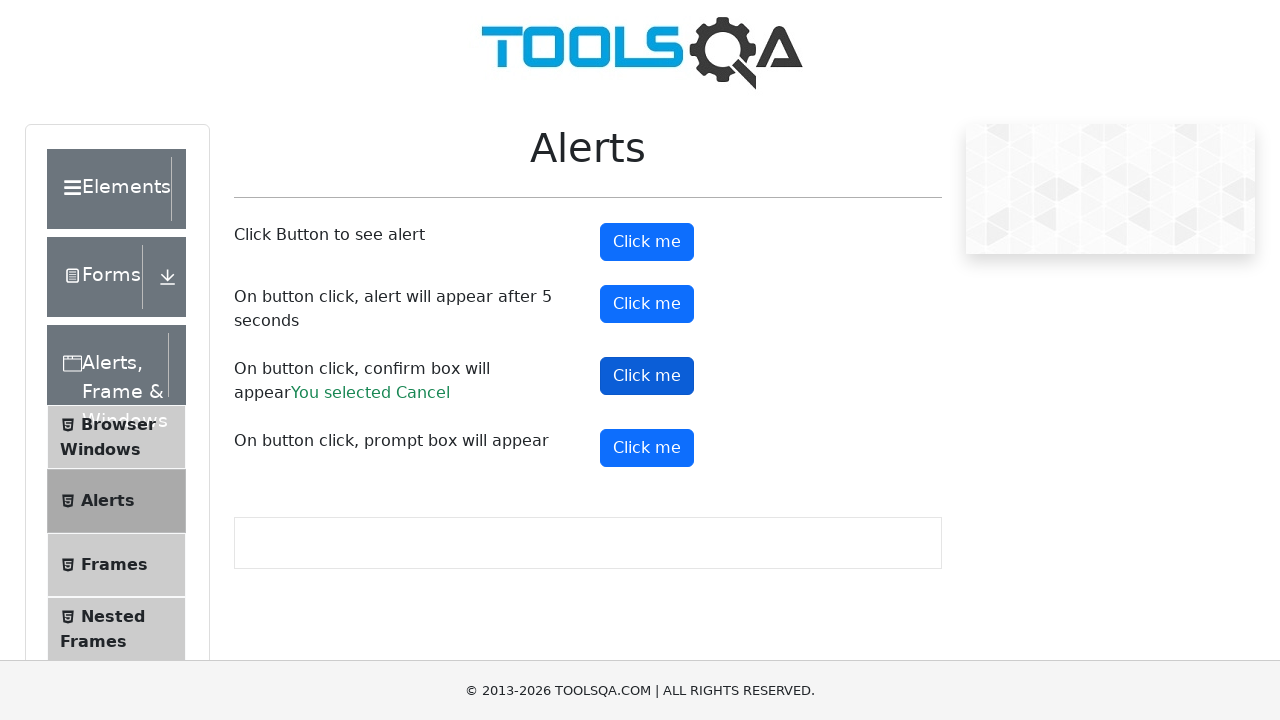

Clicked confirm button again to trigger and handle the dialog at (647, 376) on #confirmButton
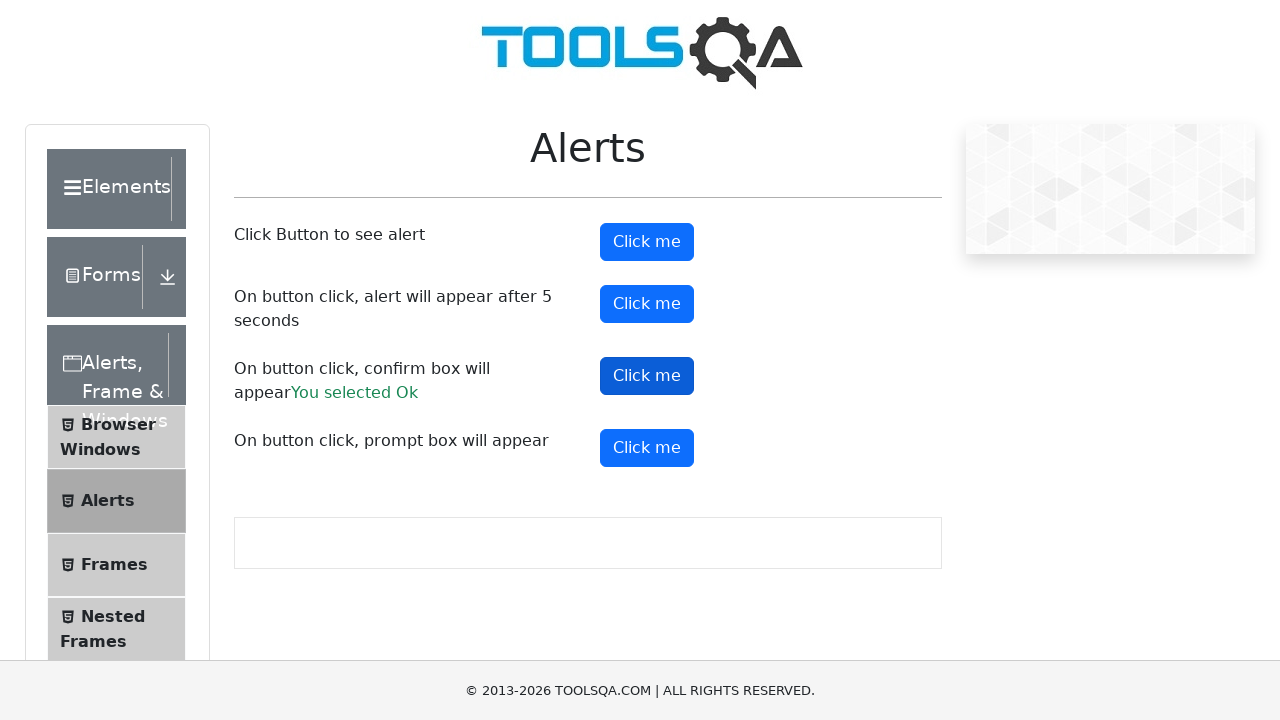

Waited for confirm result element to appear
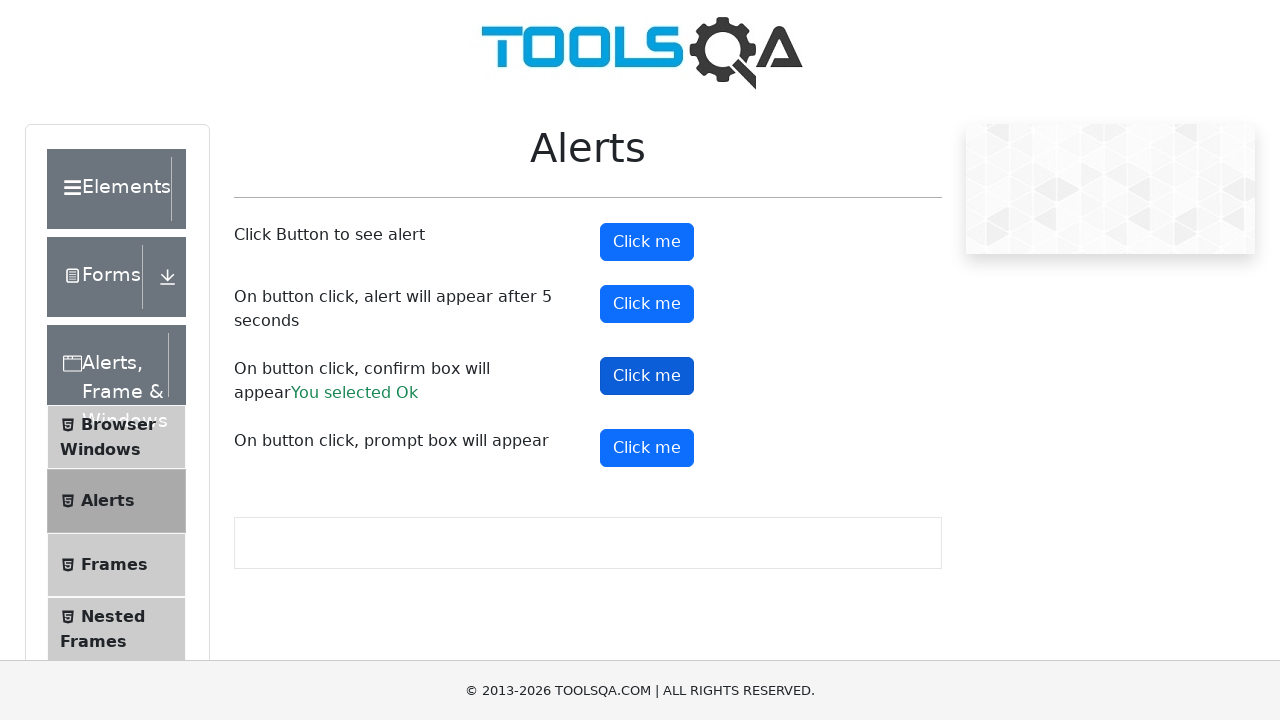

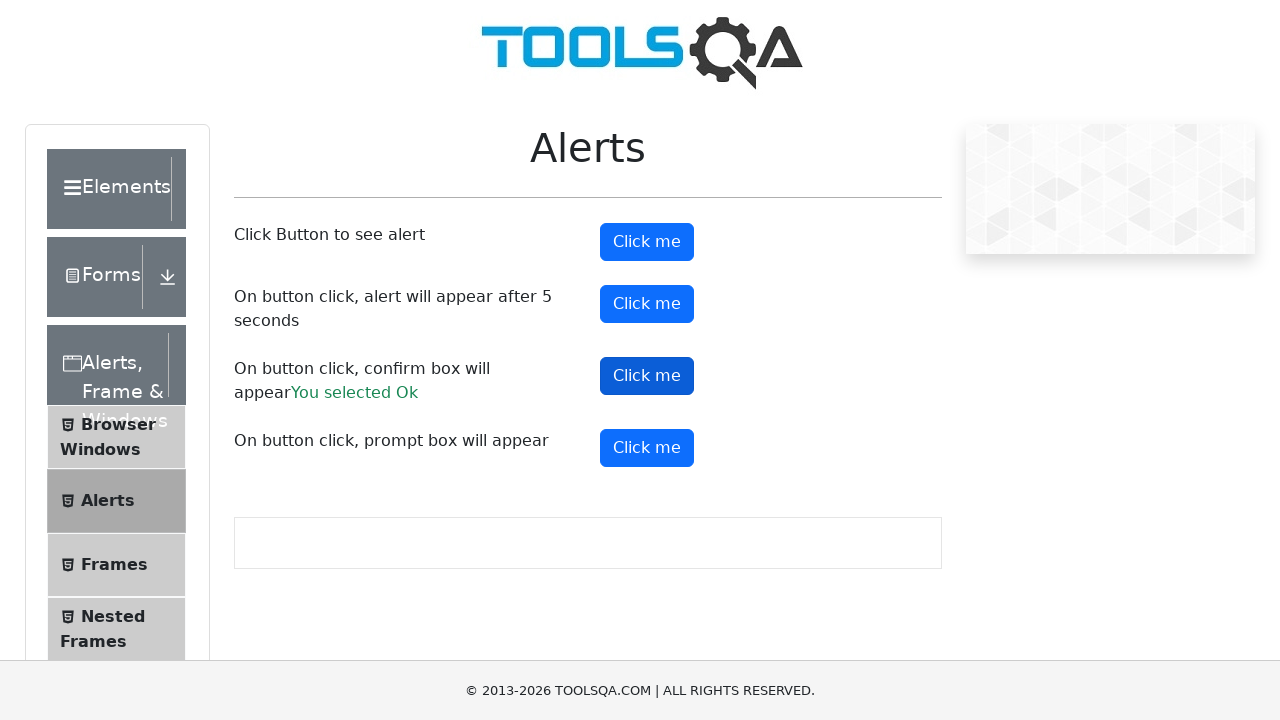